Navigates to the OrangeHRM login page and verifies the current URL matches the expected login URL

Starting URL: https://opensource-demo.orangehrmlive.com/web/index.php/auth/login

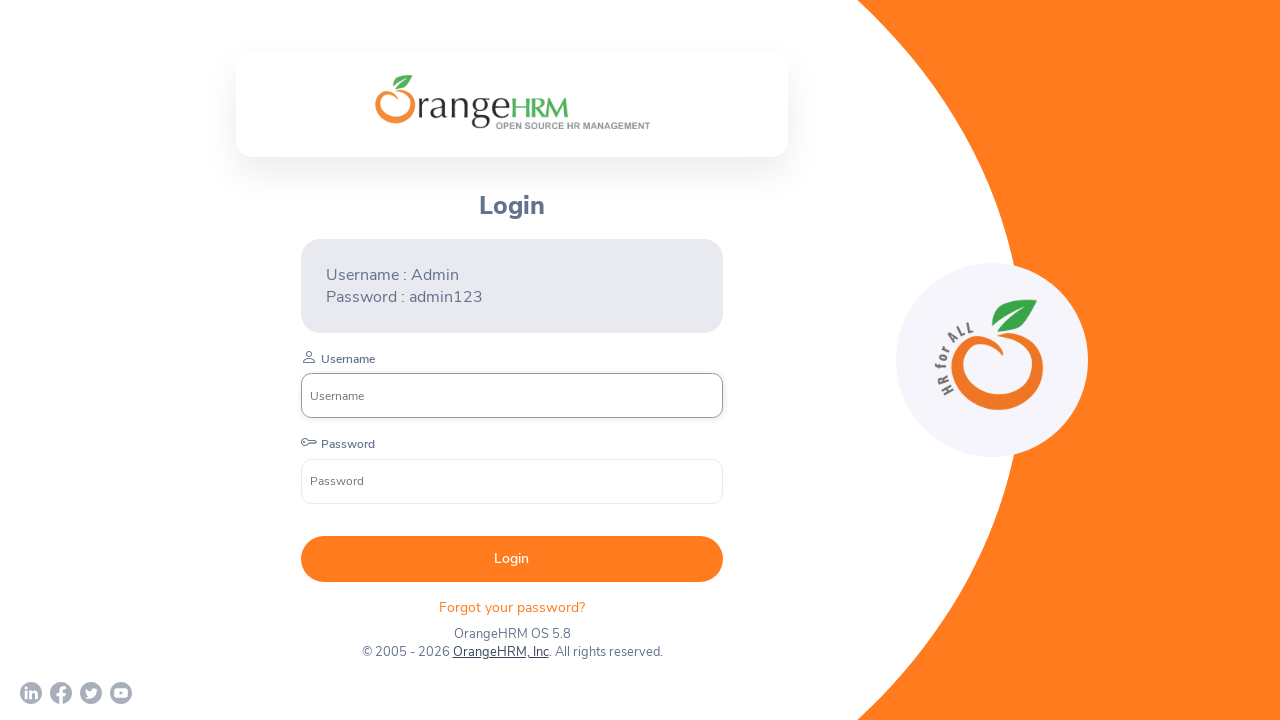

Retrieved current page URL
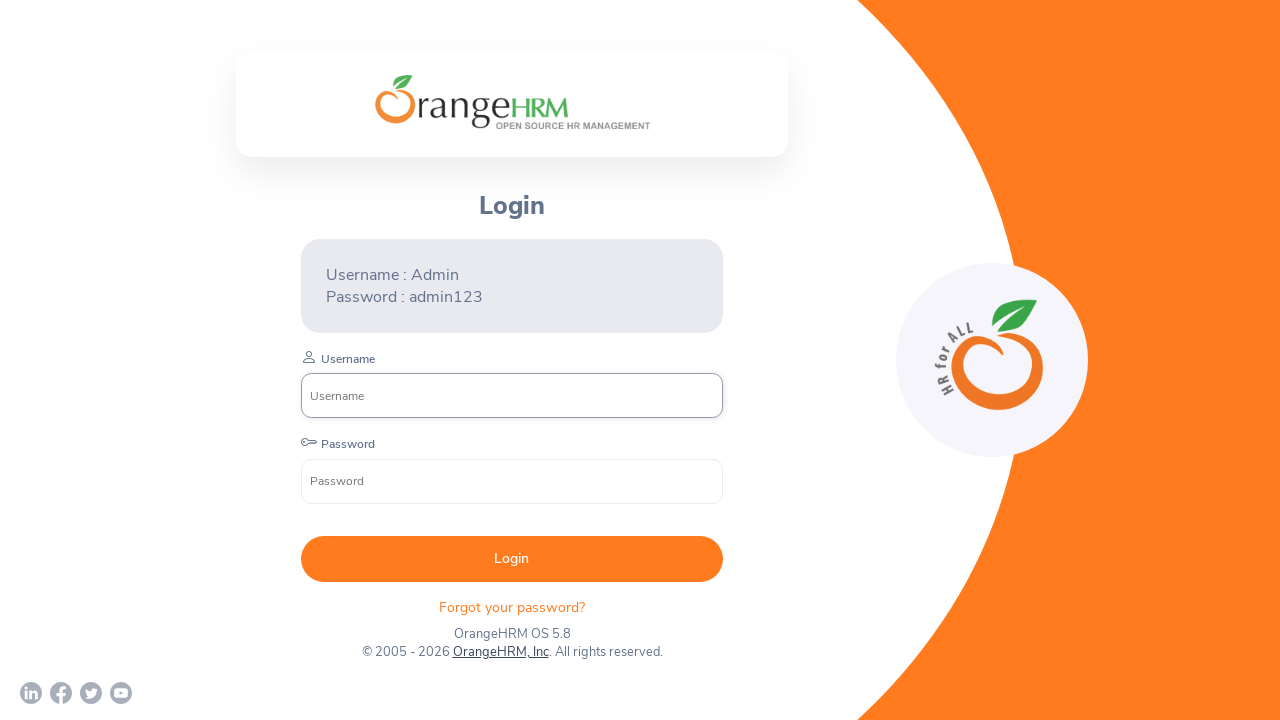

Verified current URL matches expected OrangeHRM login URL
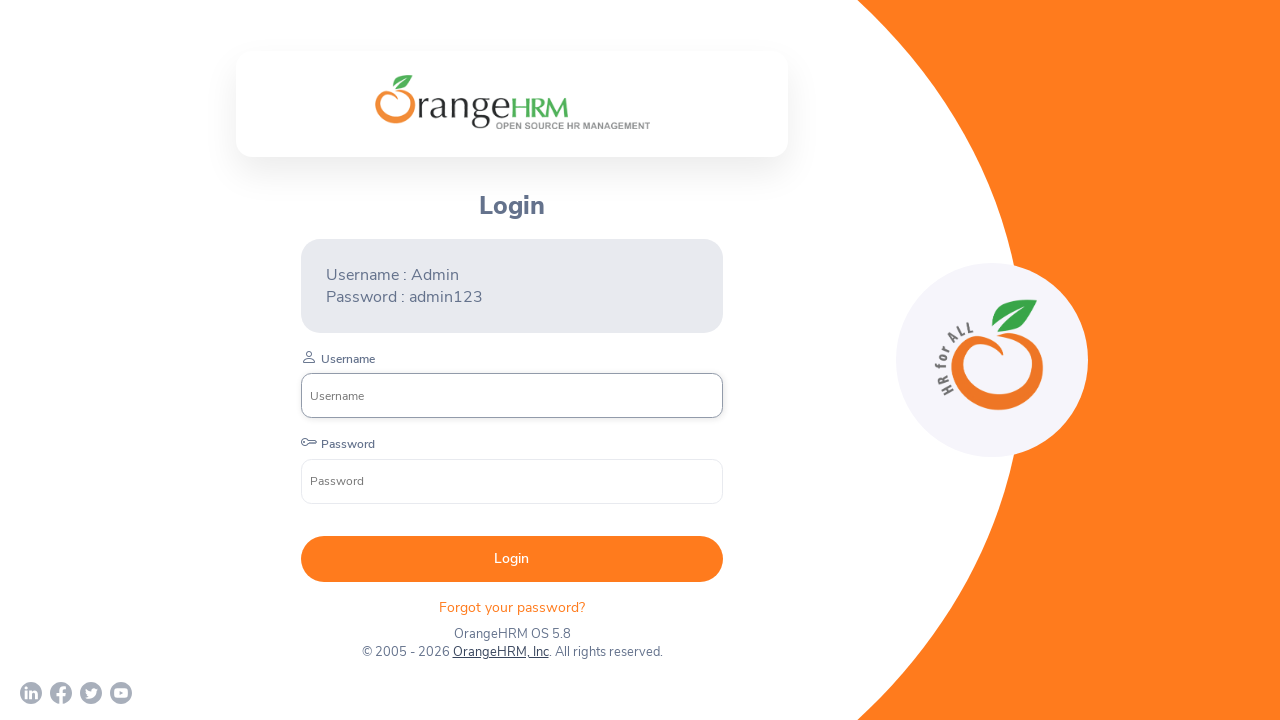

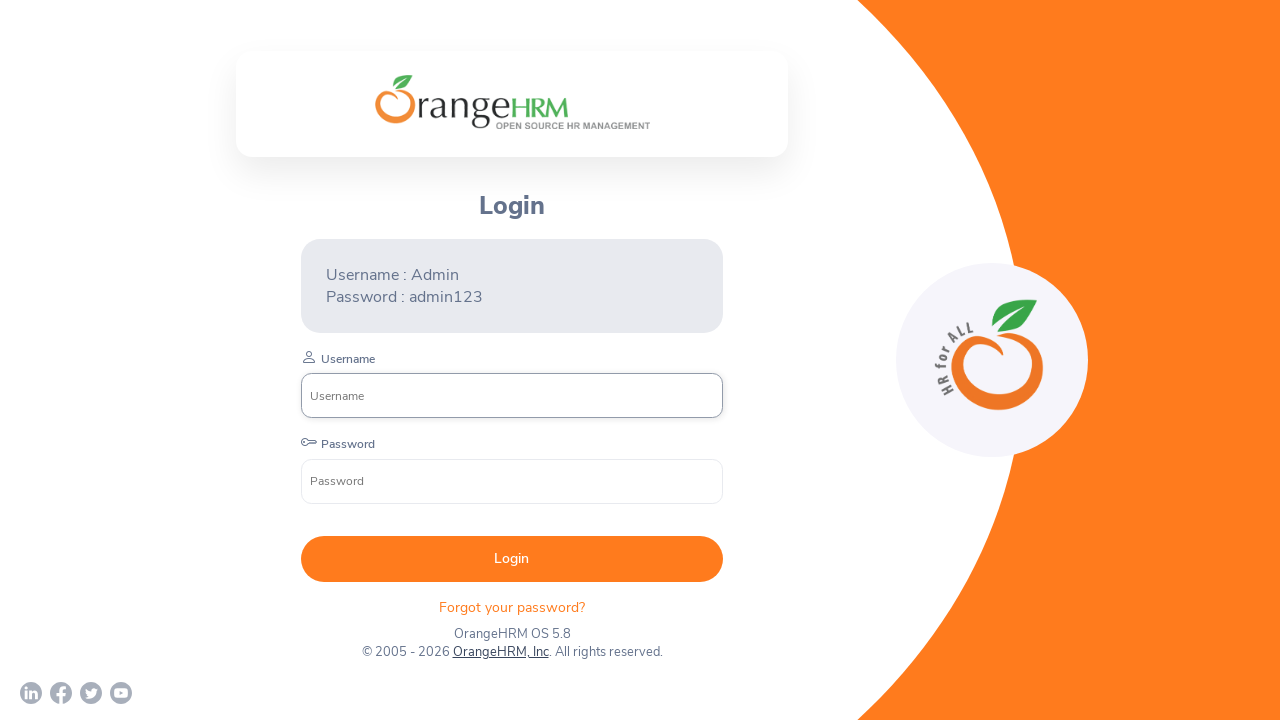